Tests the flight search form by interacting with the departure city field, typing "del" and selecting from dropdown using keyboard navigation

Starting URL: https://www.makemytrip.com/flights/

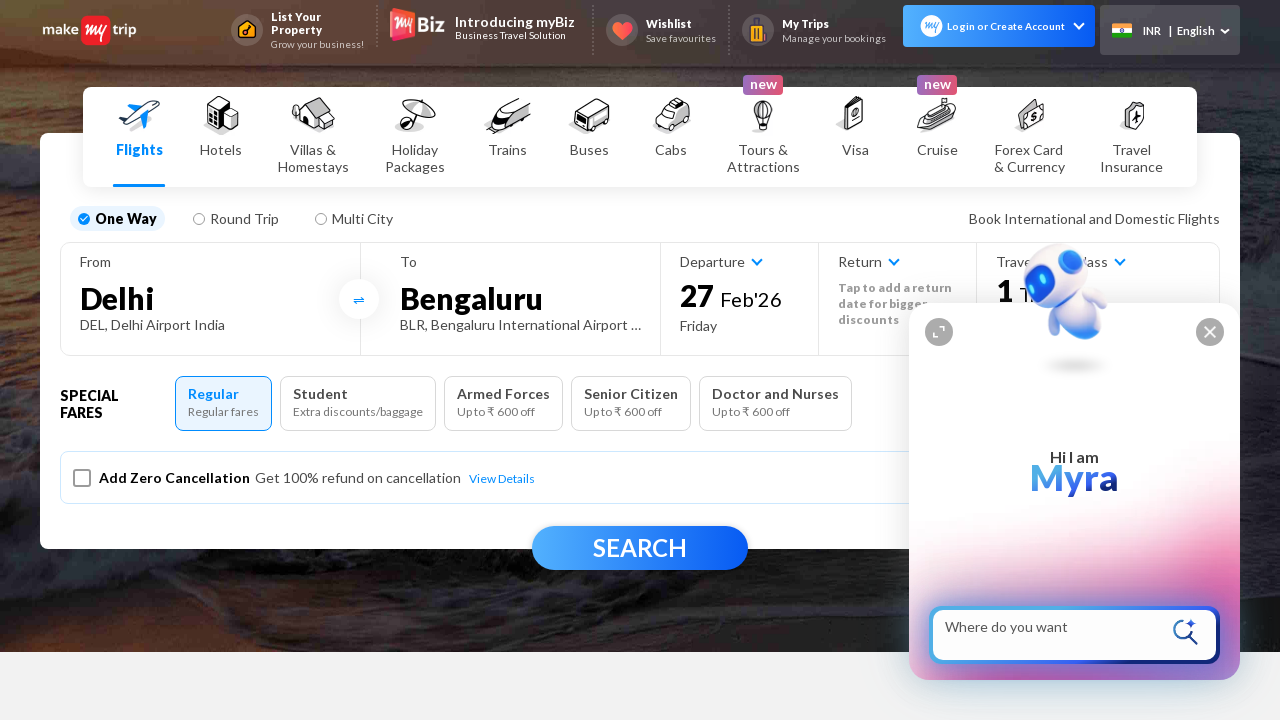

Waited for departure city field to become visible
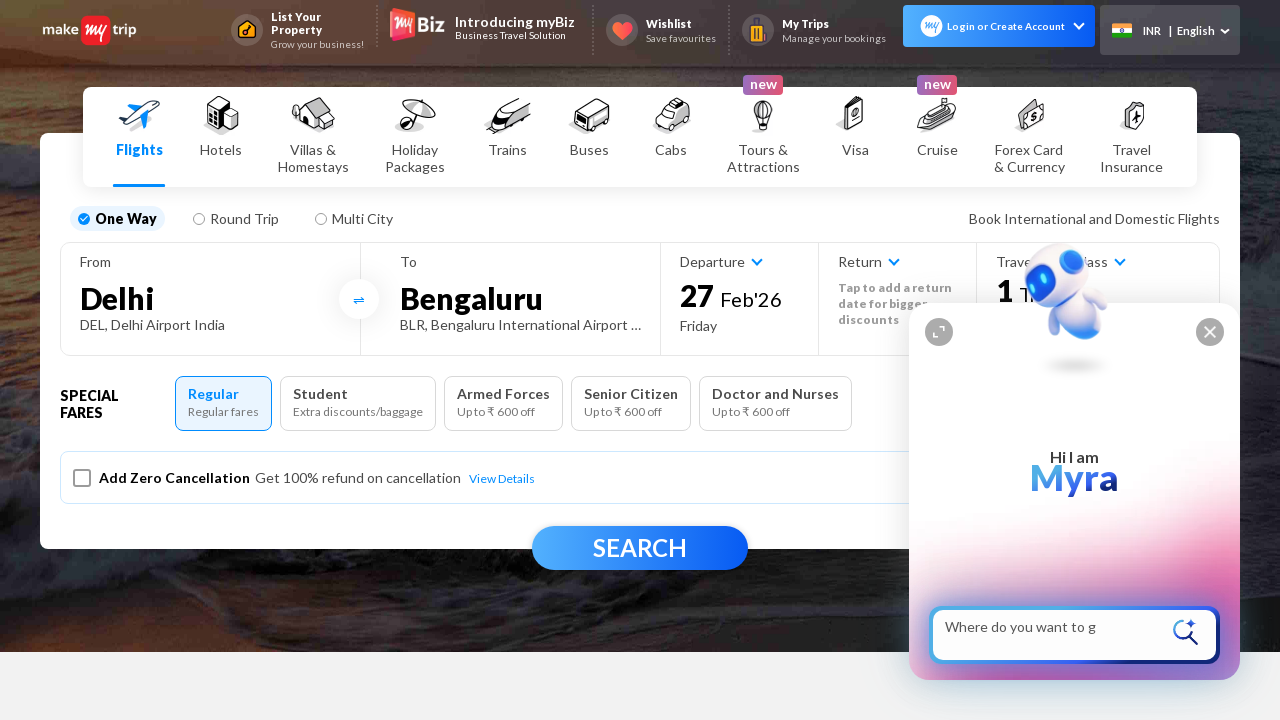

Clicked on the departure city field to activate it at (210, 298) on #fromCity
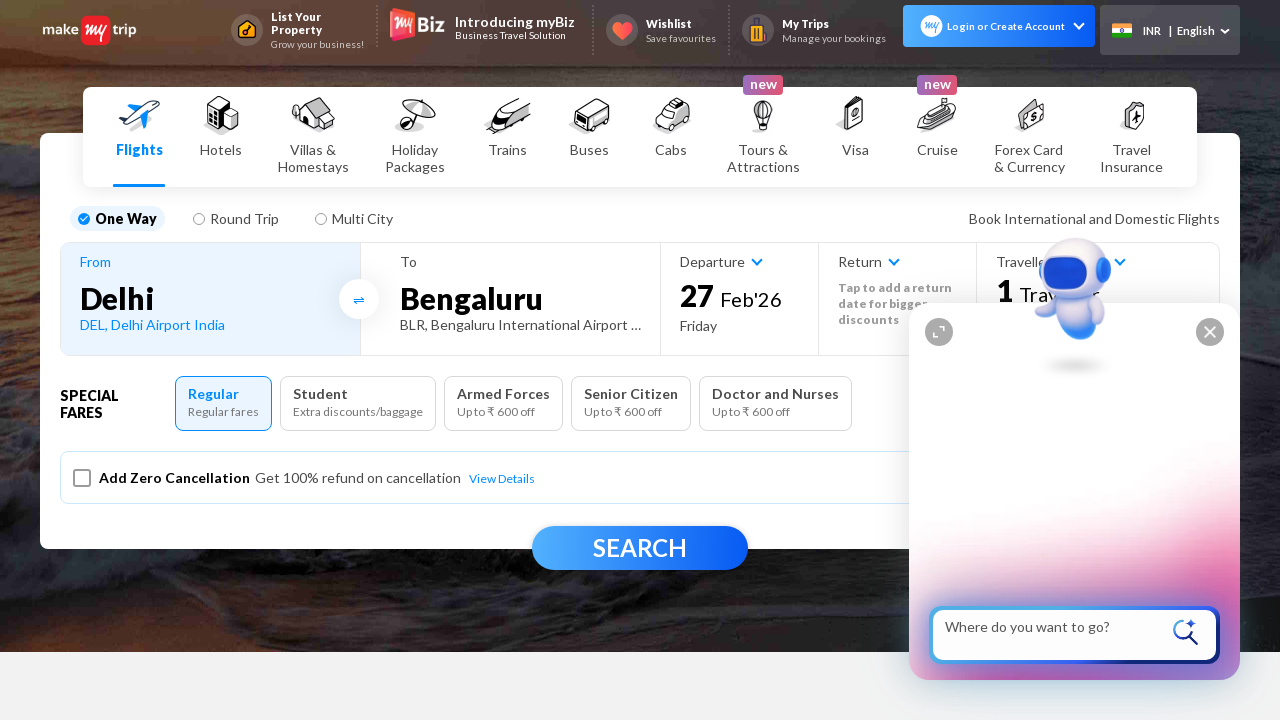

Typed 'del' in the departure city search field
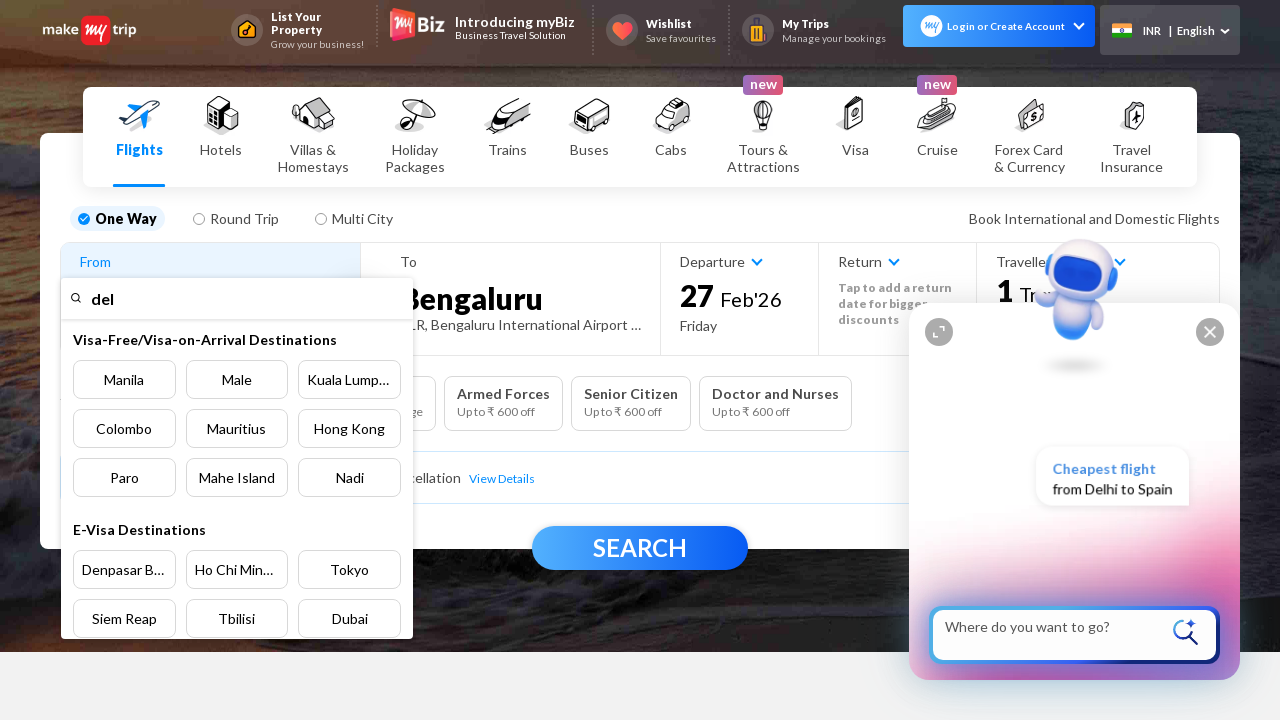

Pressed arrow down to navigate to first suggestion in dropdown
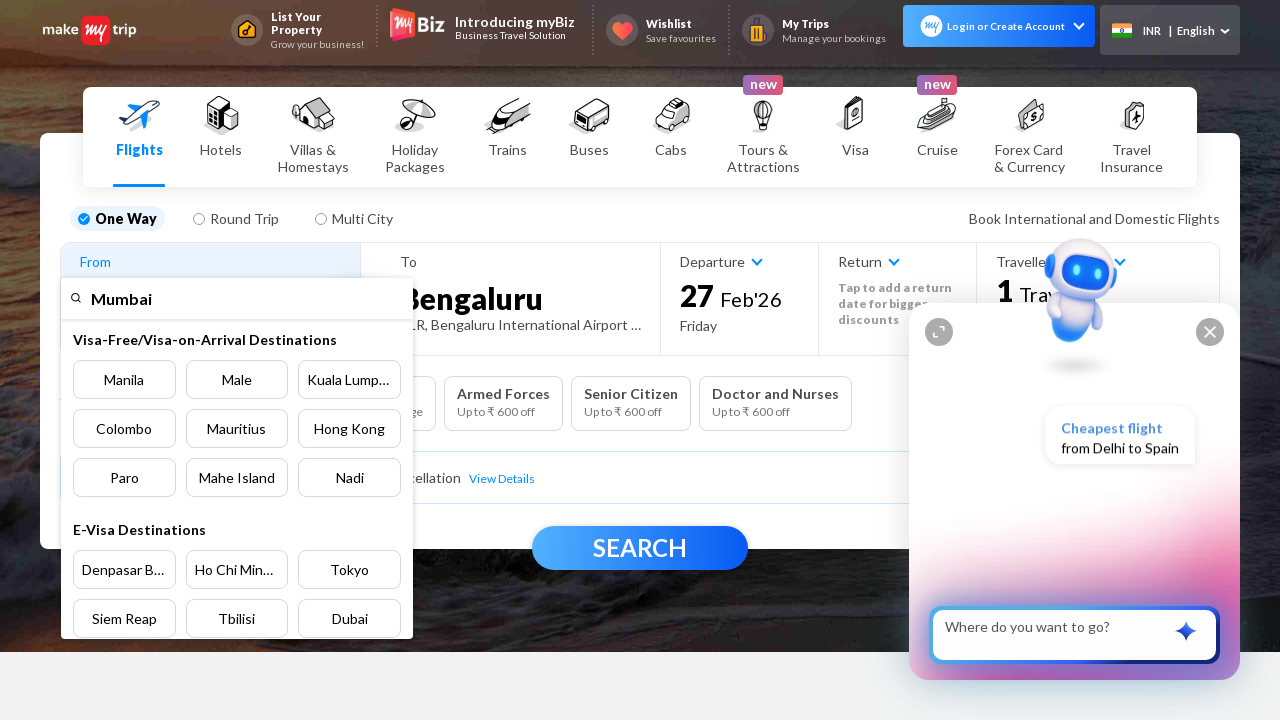

Pressed enter to select the highlighted city suggestion
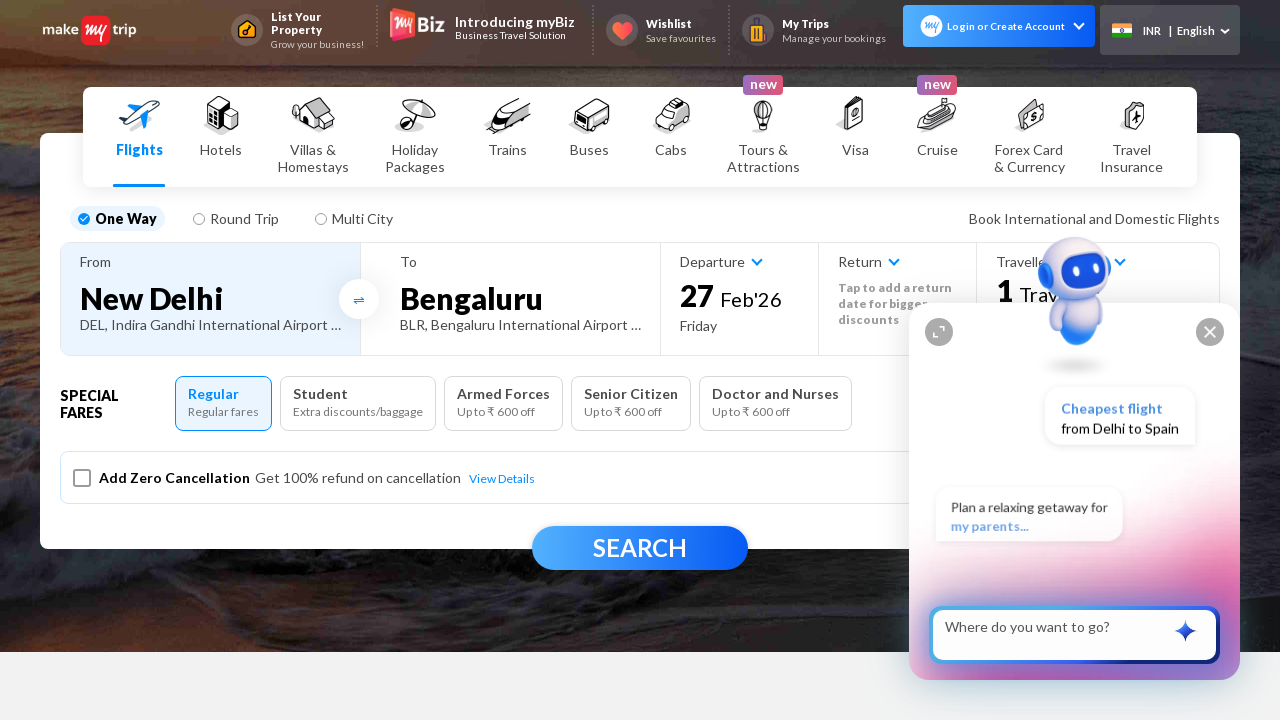

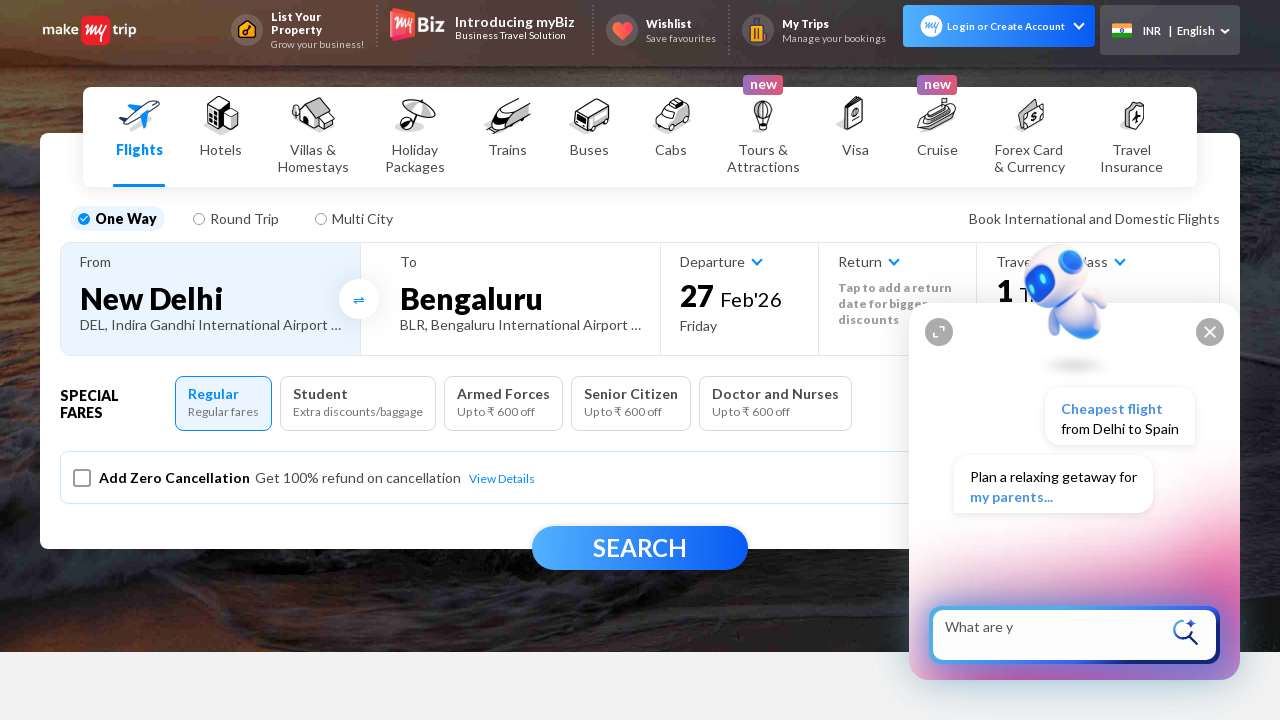